Tests registration form validation by submitting invalid username with valid password, expecting error message

Starting URL: https://anatoly-karpovich.github.io/demo-login-form/

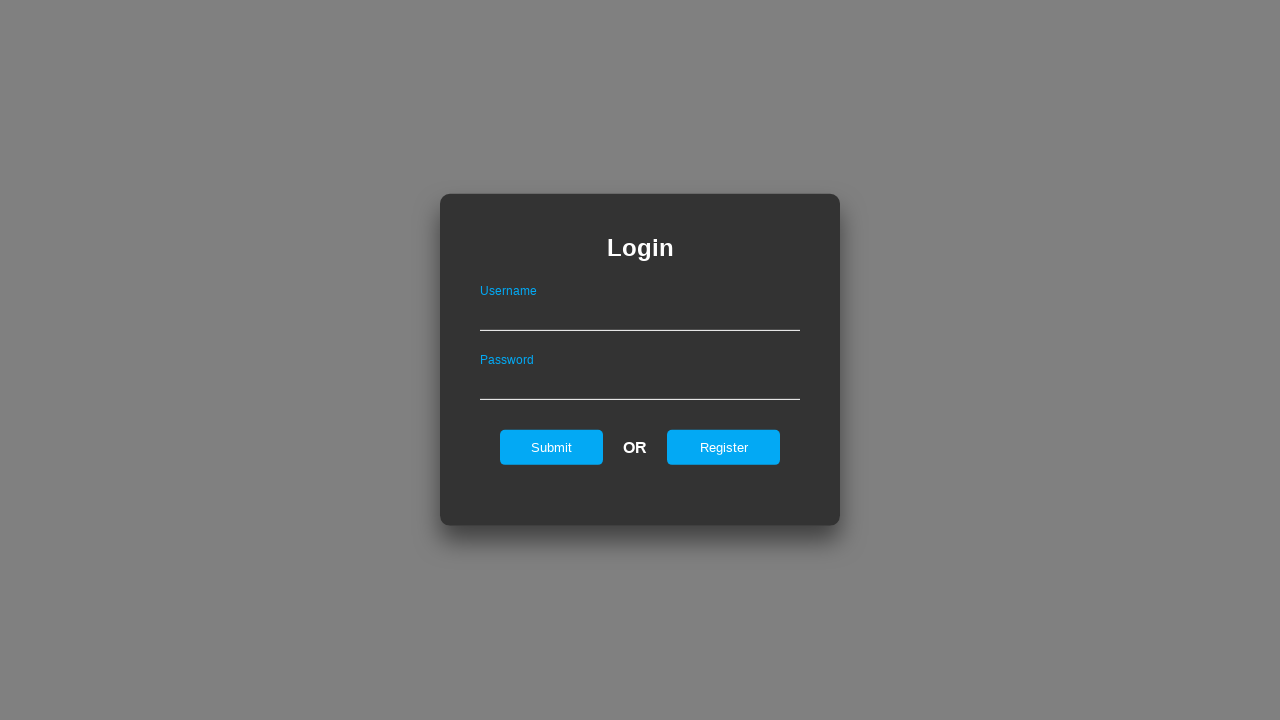

Clicked Register button to navigate to registration form at (724, 447) on input#registerOnLogin
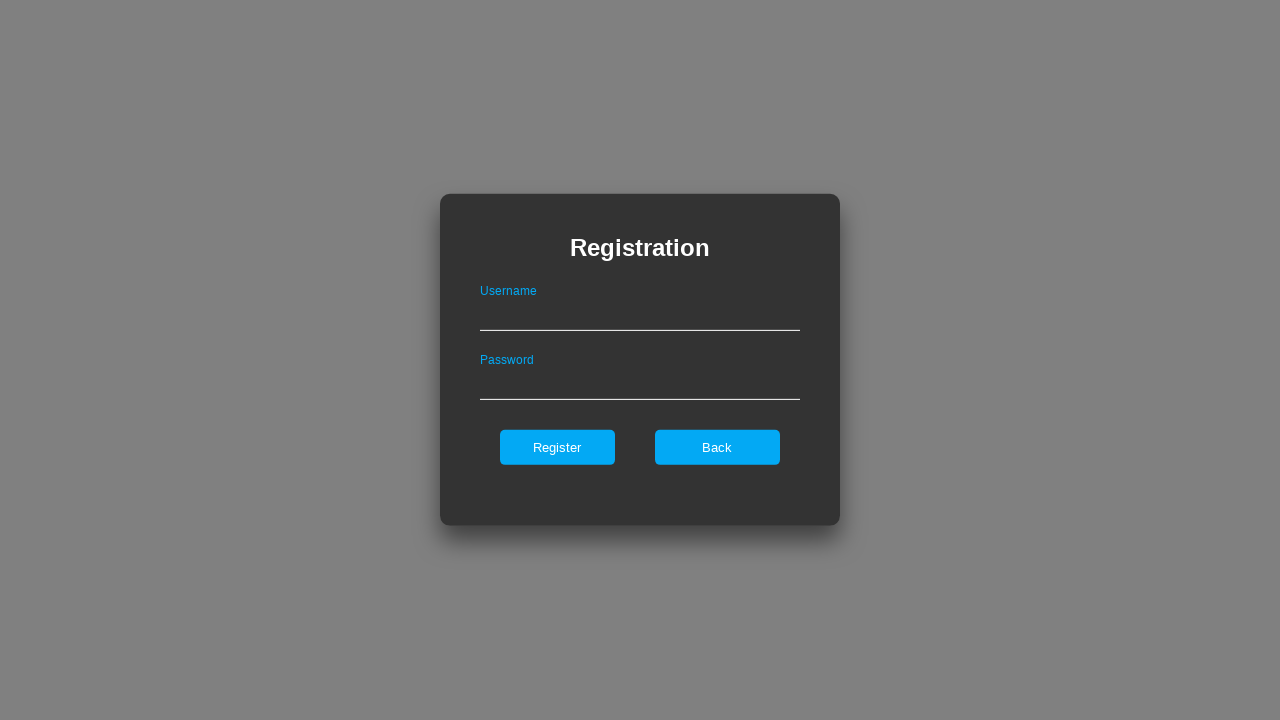

Registration form appeared
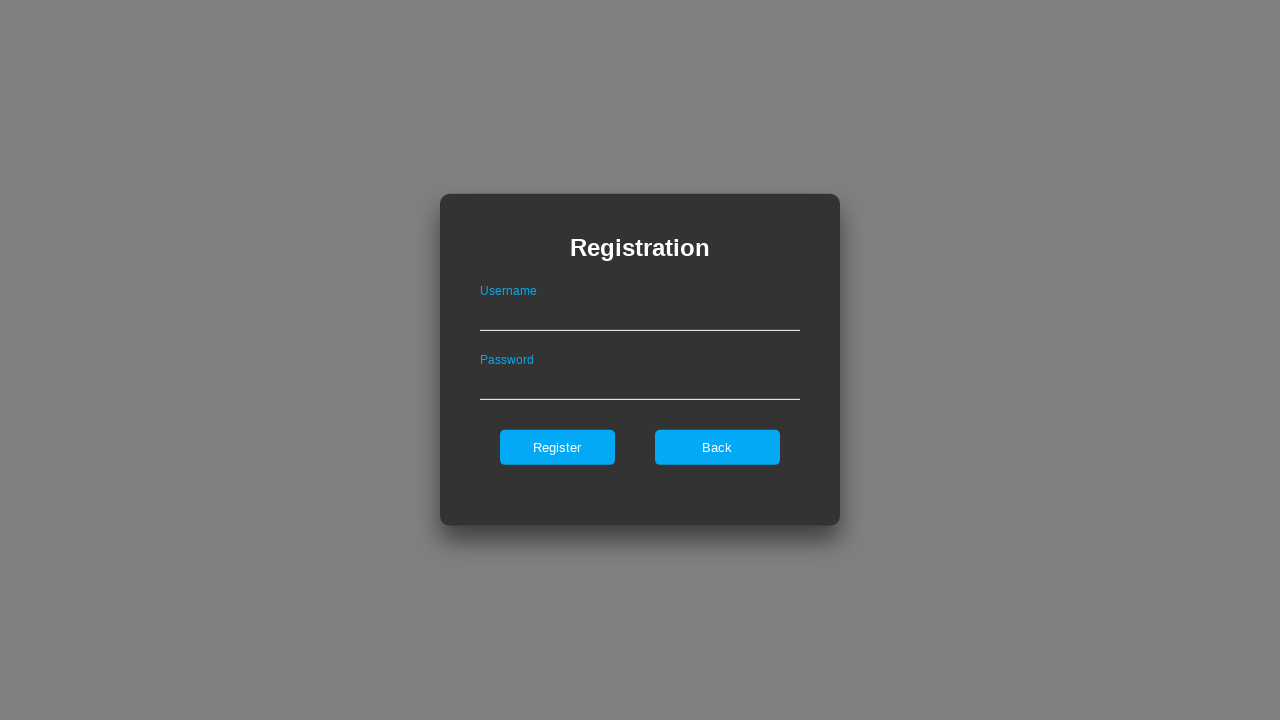

Filled username field with invalid value 'Da' (too short) on input#userNameOnRegister
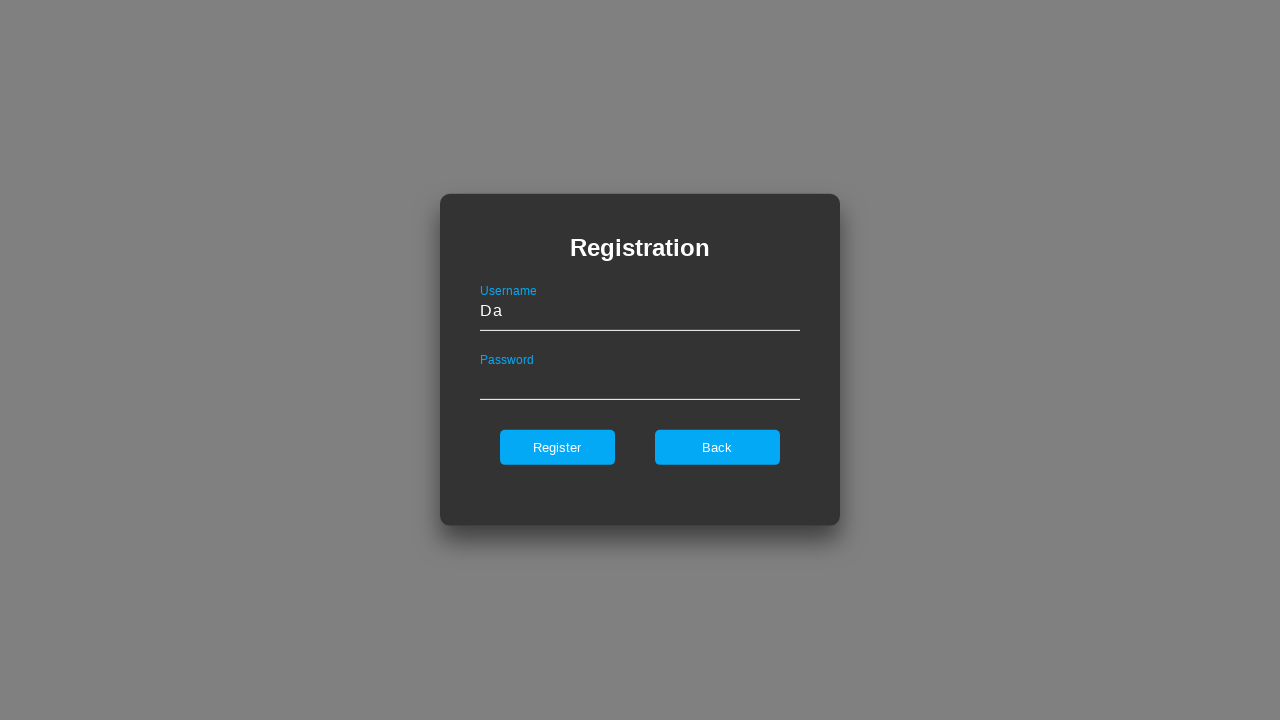

Filled password field with valid password 'ValidPass123' on input#passwordOnRegister
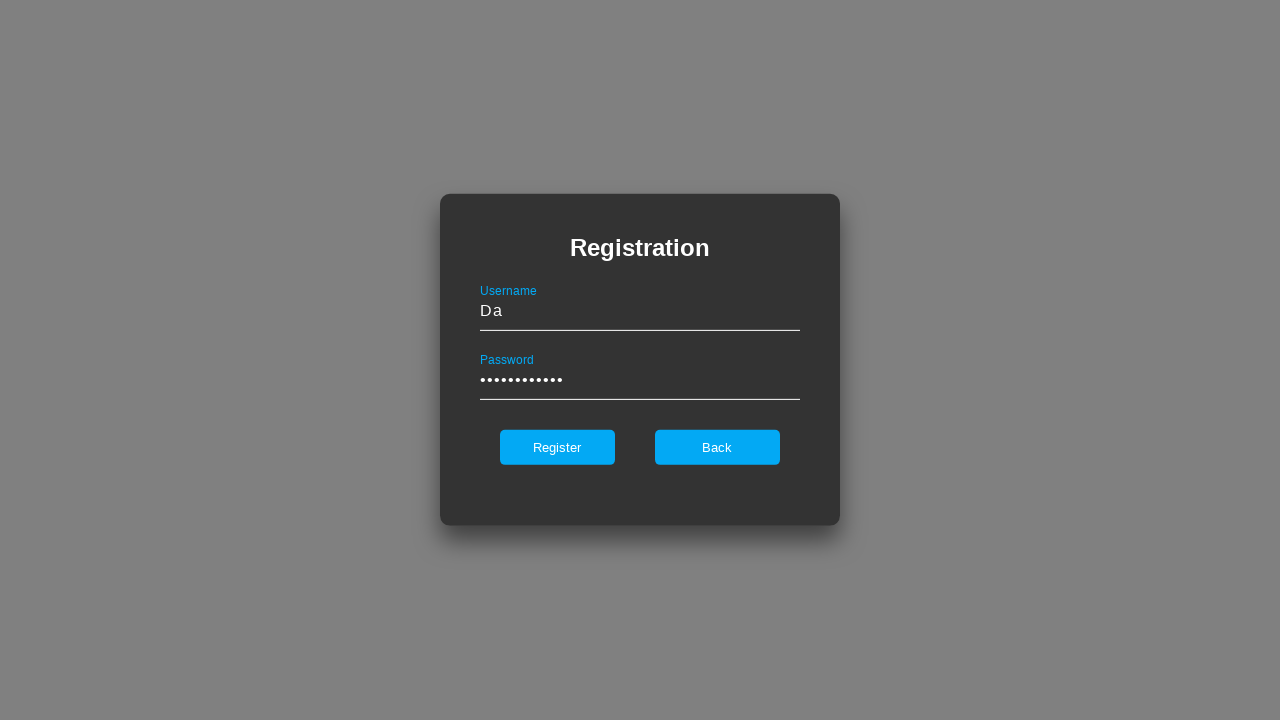

Clicked Register button to submit registration form at (557, 447) on input#register
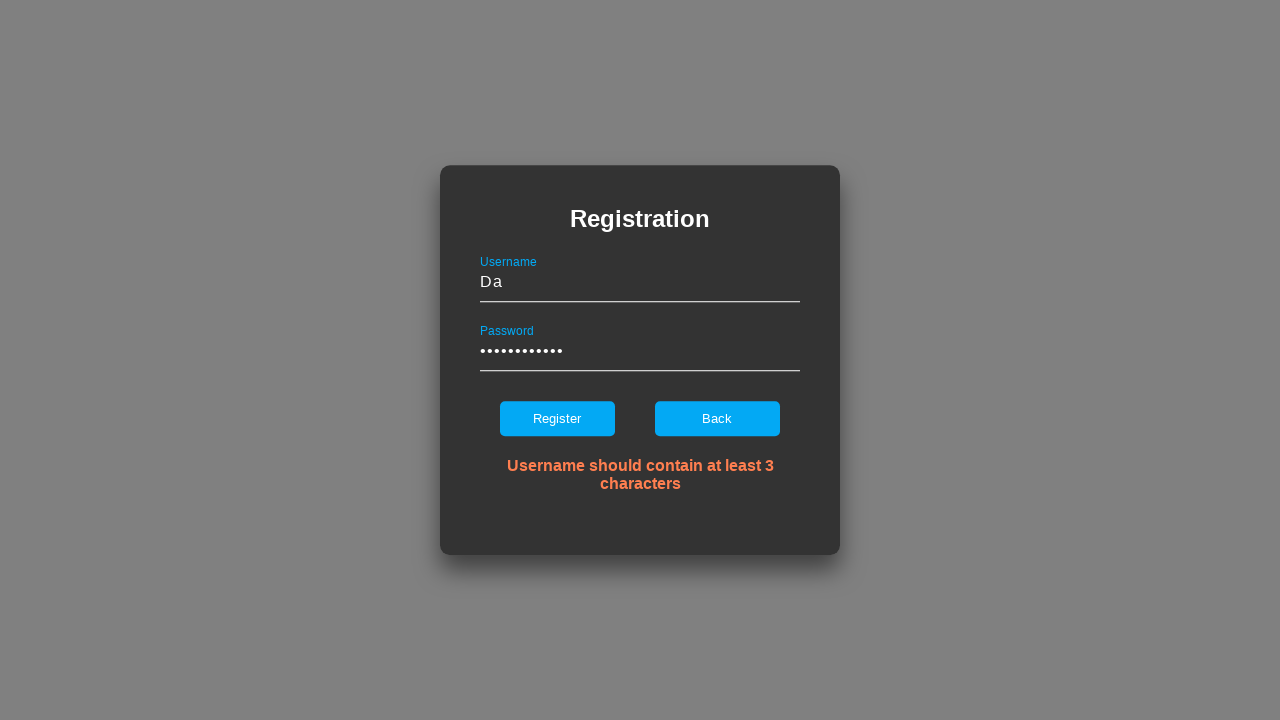

Error message appeared on registration form
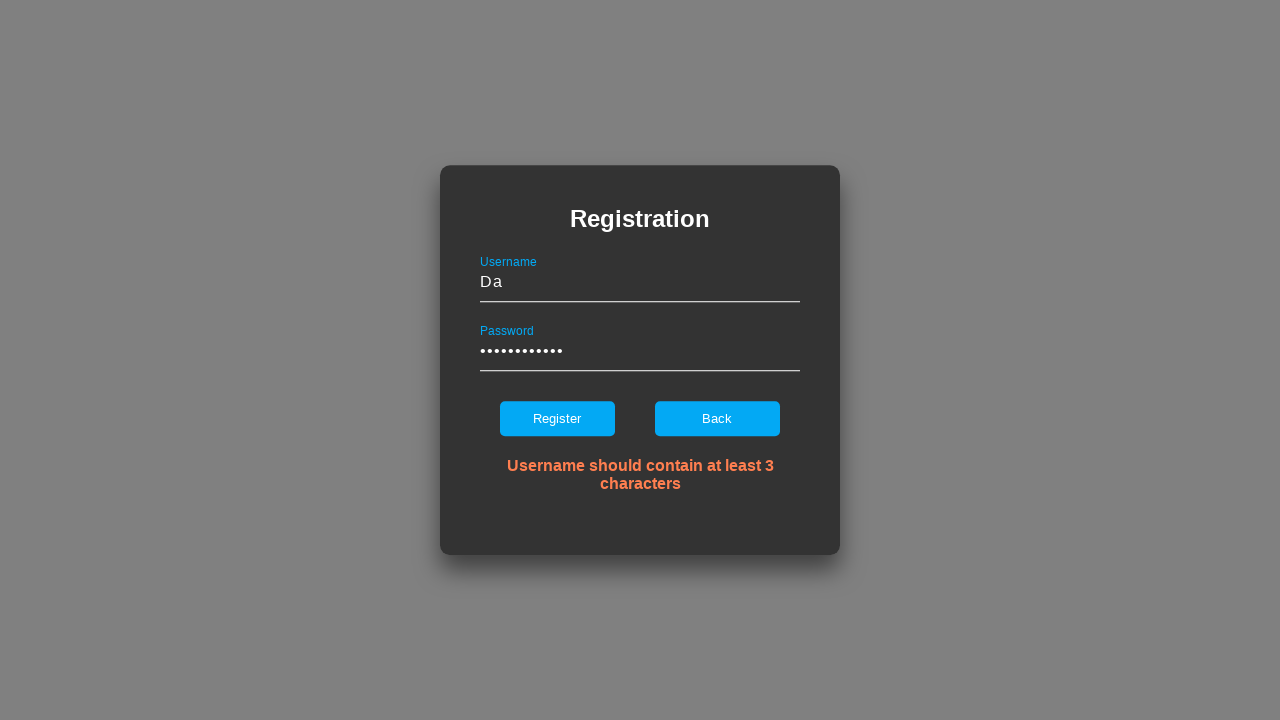

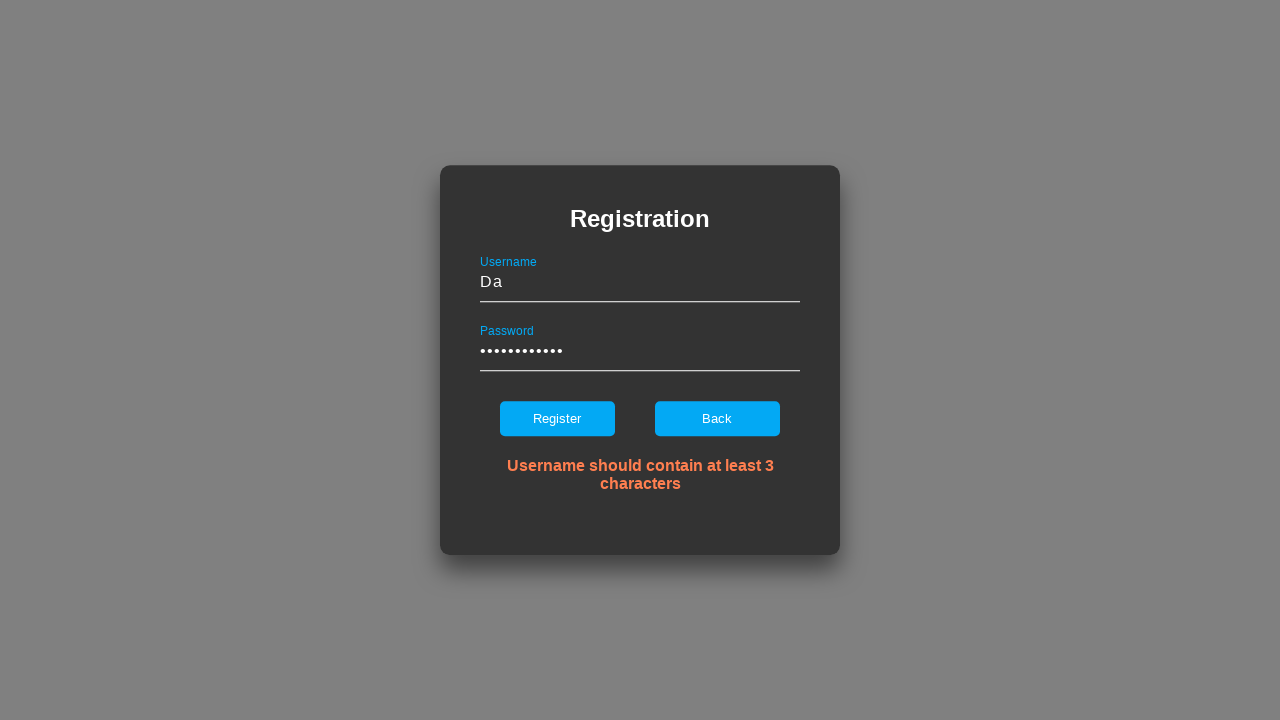